Navigates to Simplilearn website and verifies the page title

Starting URL: https://www.simplilearn.com/

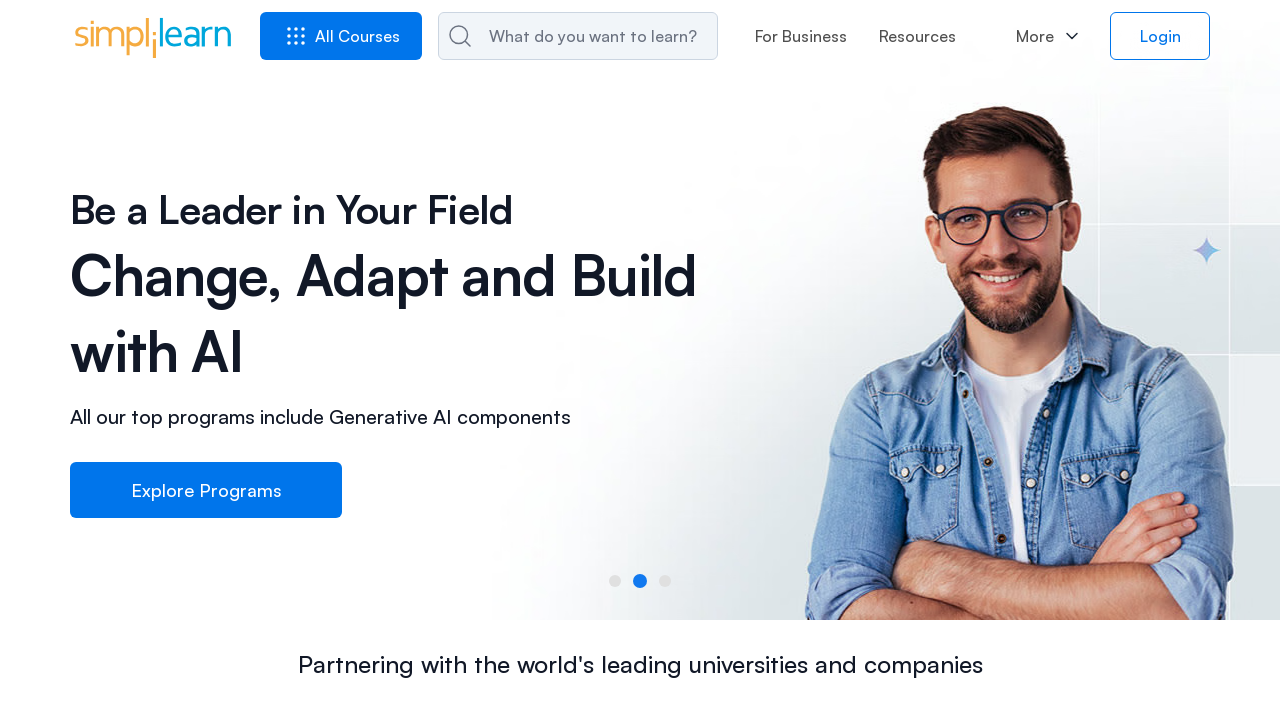

Navigated to Simplilearn website
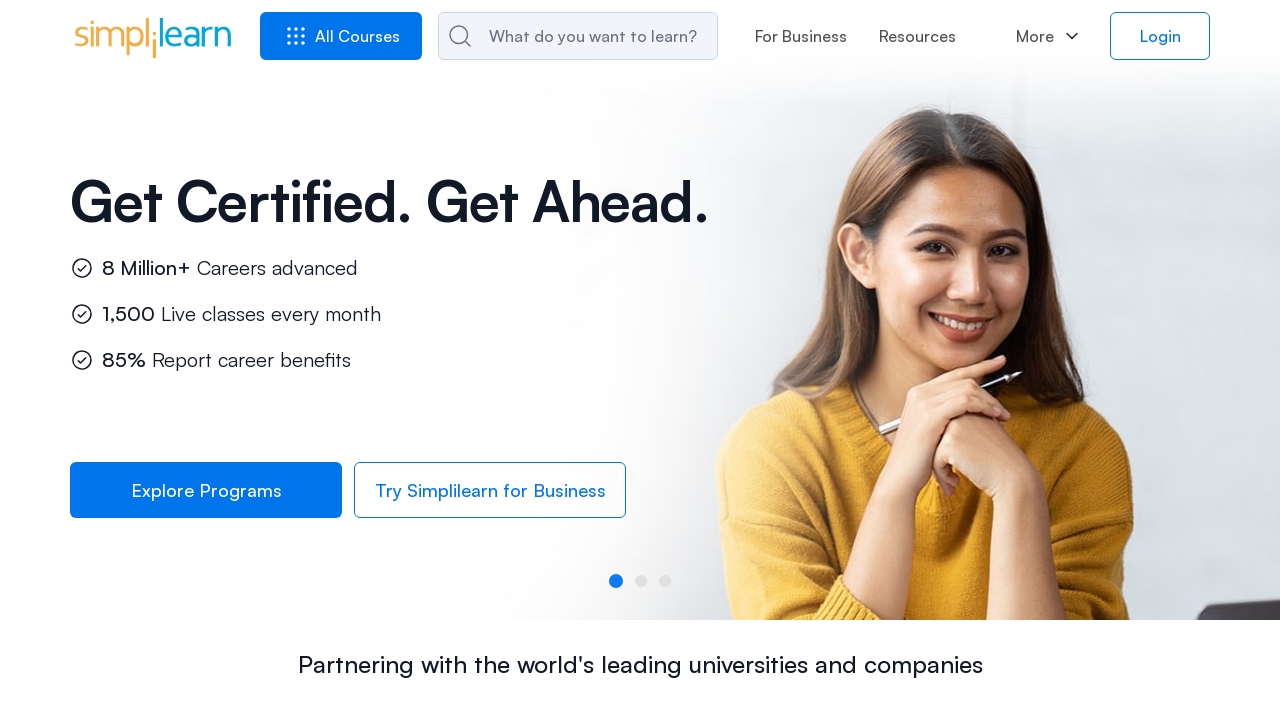

Page loaded (domcontentloaded state reached)
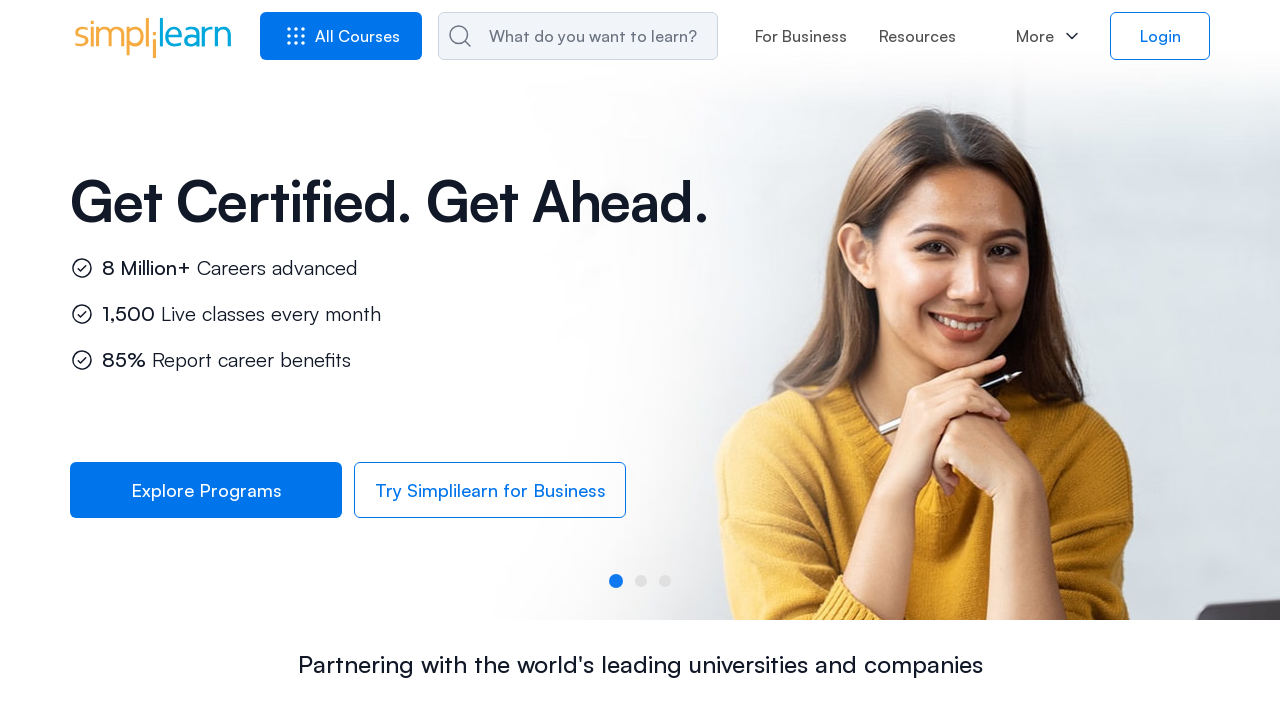

Verified page title matches expected value: 'Simplilearn | Online Courses - Bootcamp & Certification Platform'
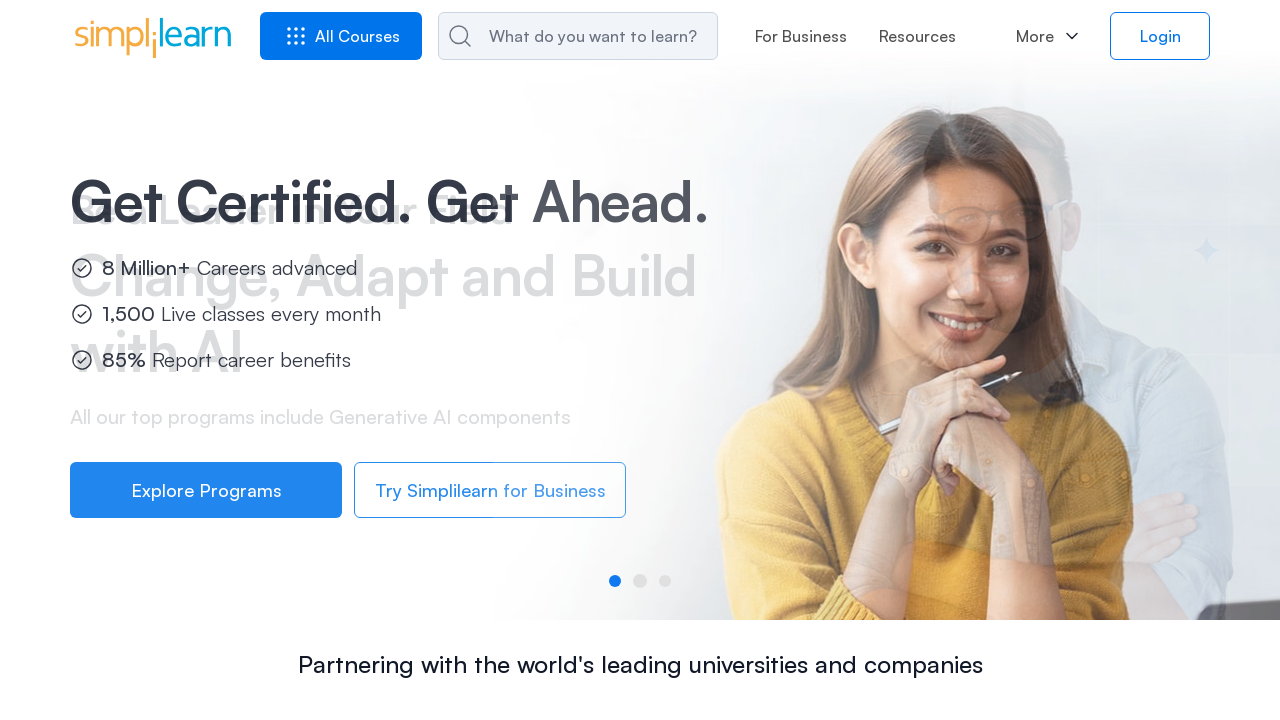

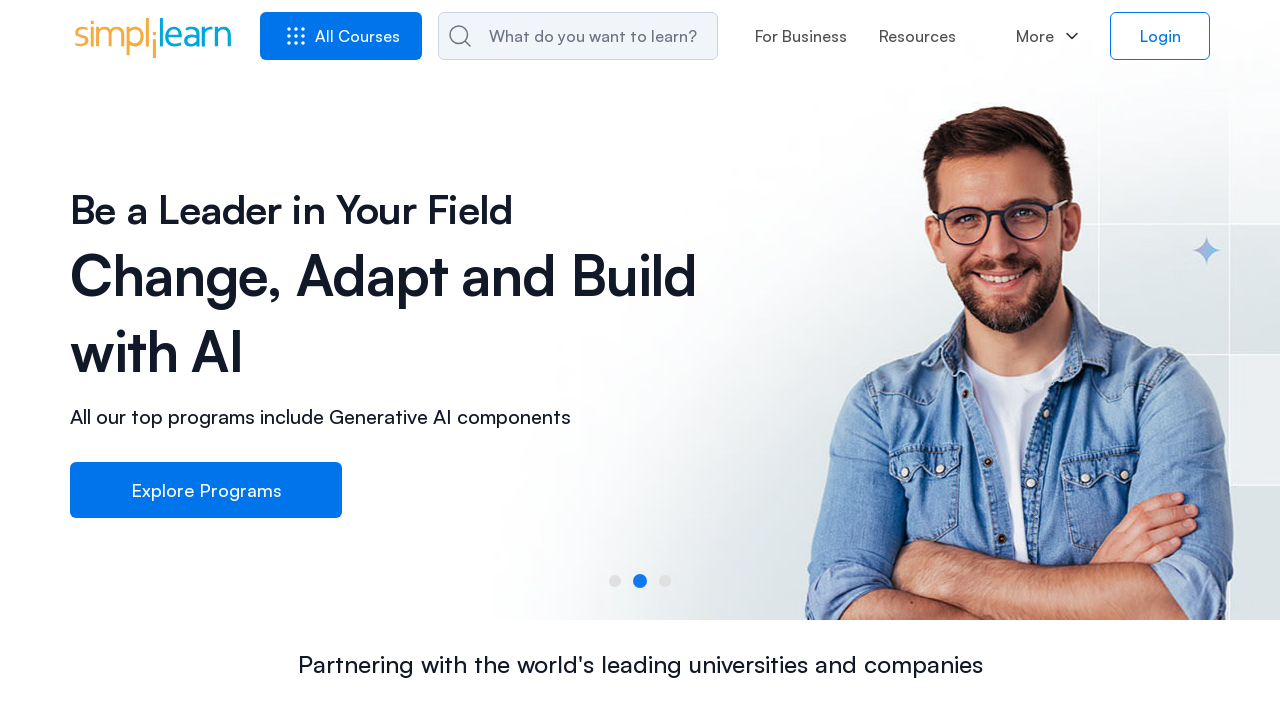